Tests contact form functionality by filling in form fields and clicking both reset and submit buttons using JavaScript executor

Starting URL: https://automationtesting.co.uk/contactForm.html

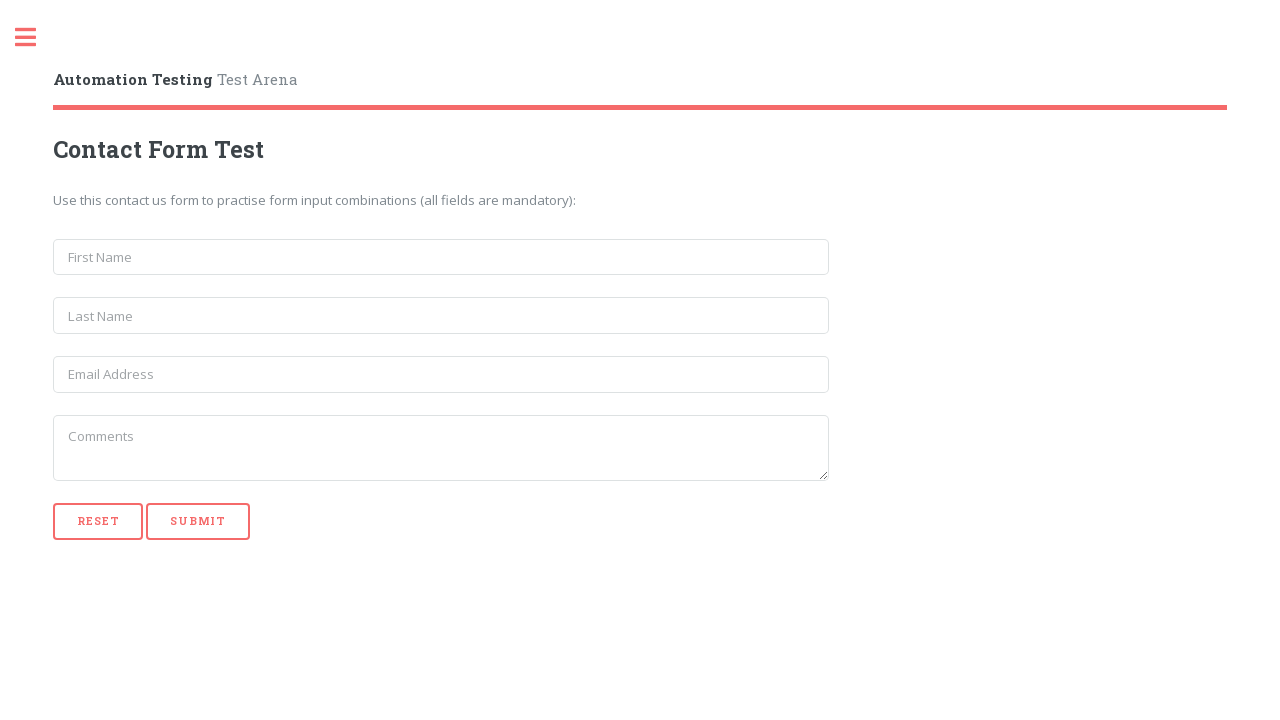

Filled first name field with 'James' on input[name='first_name']
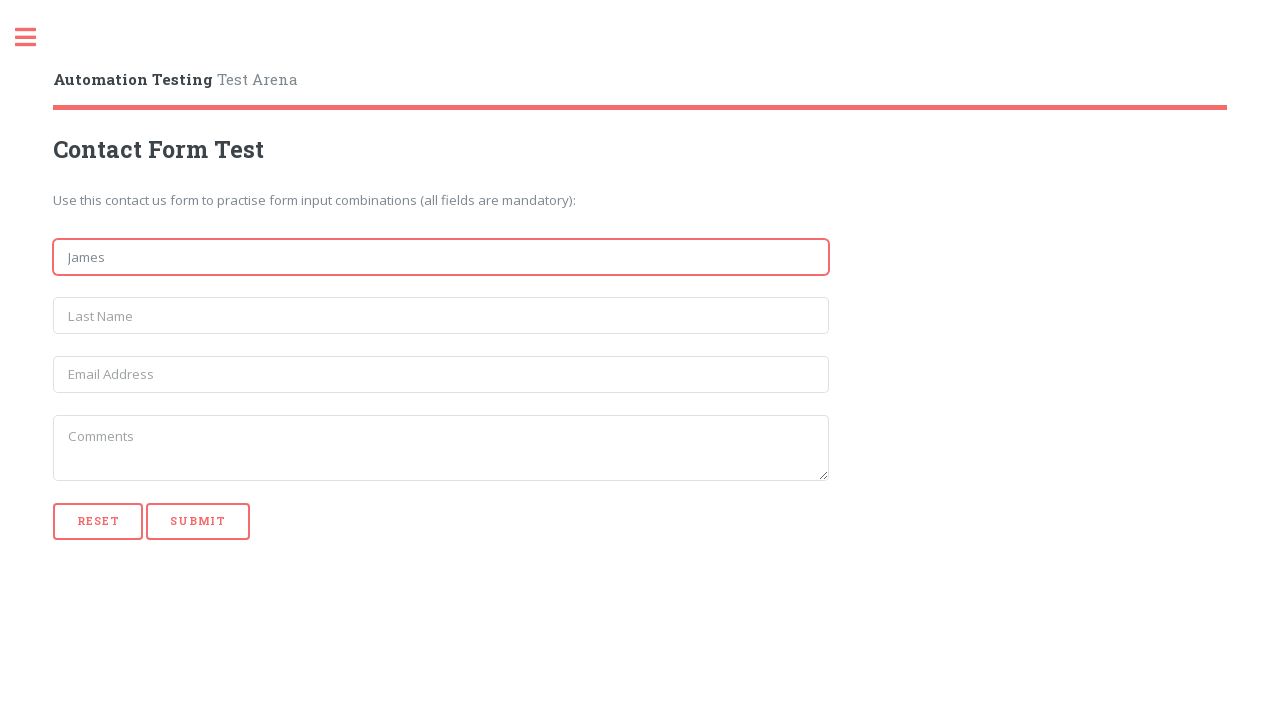

Filled last name field with 'Smith' on input[name='last_name']
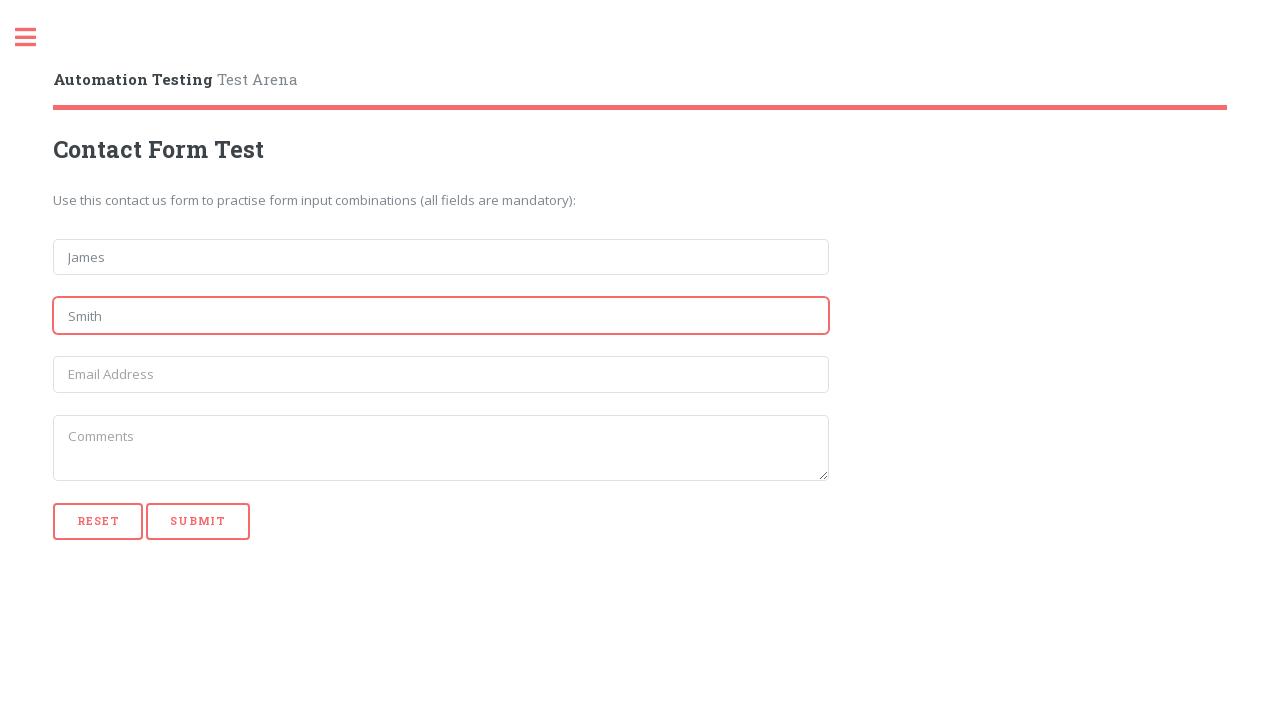

Filled email field with 'james@test.com' on input[name='email']
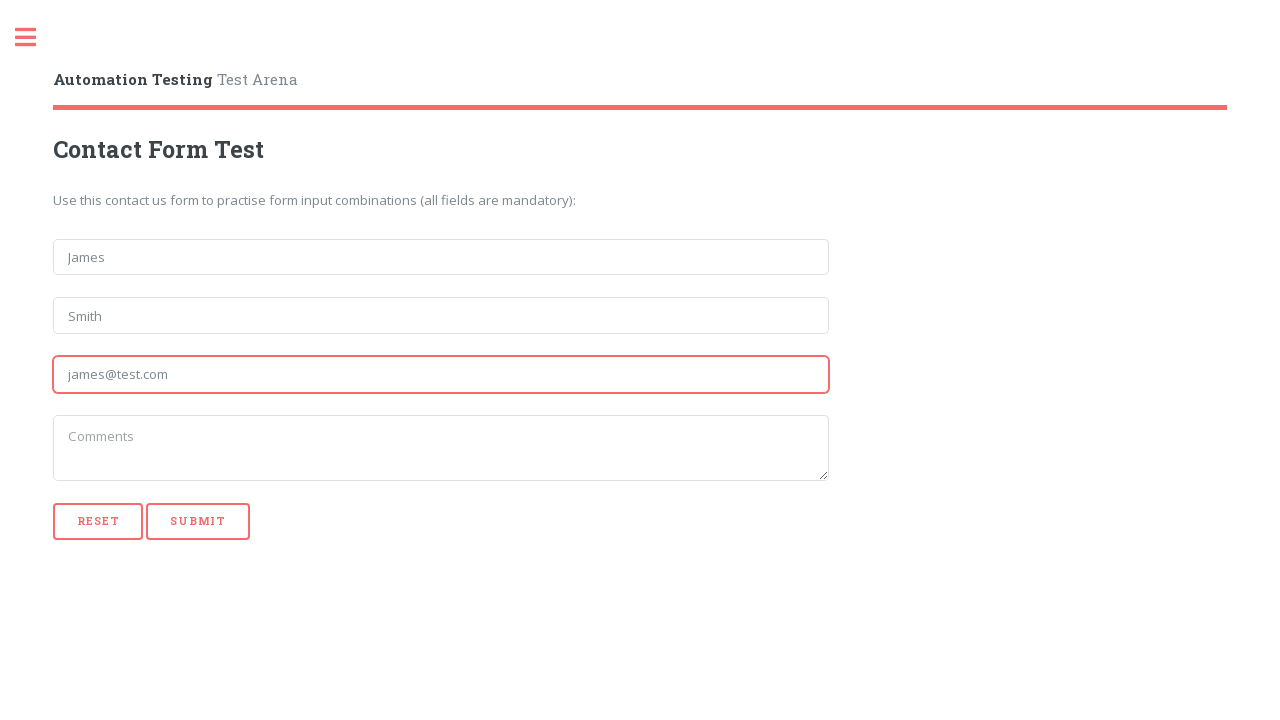

Filled comment textarea with 'this is a sample comment' on textarea
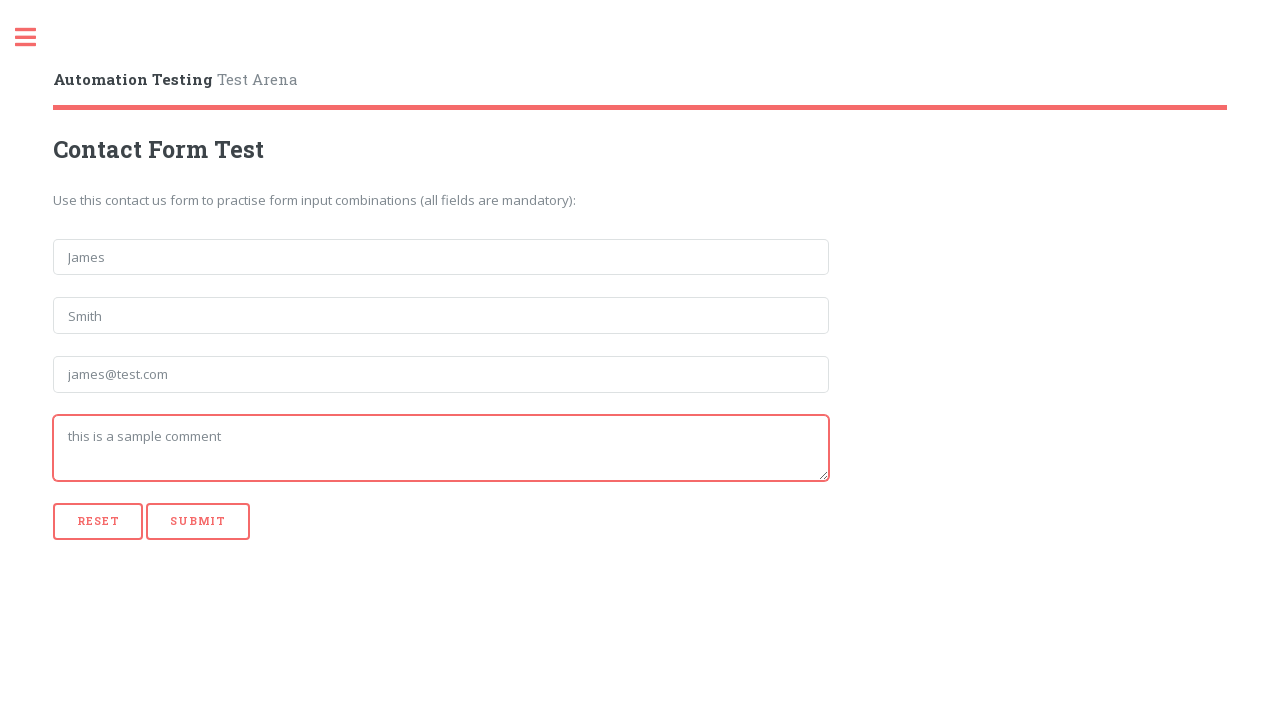

Located reset button element
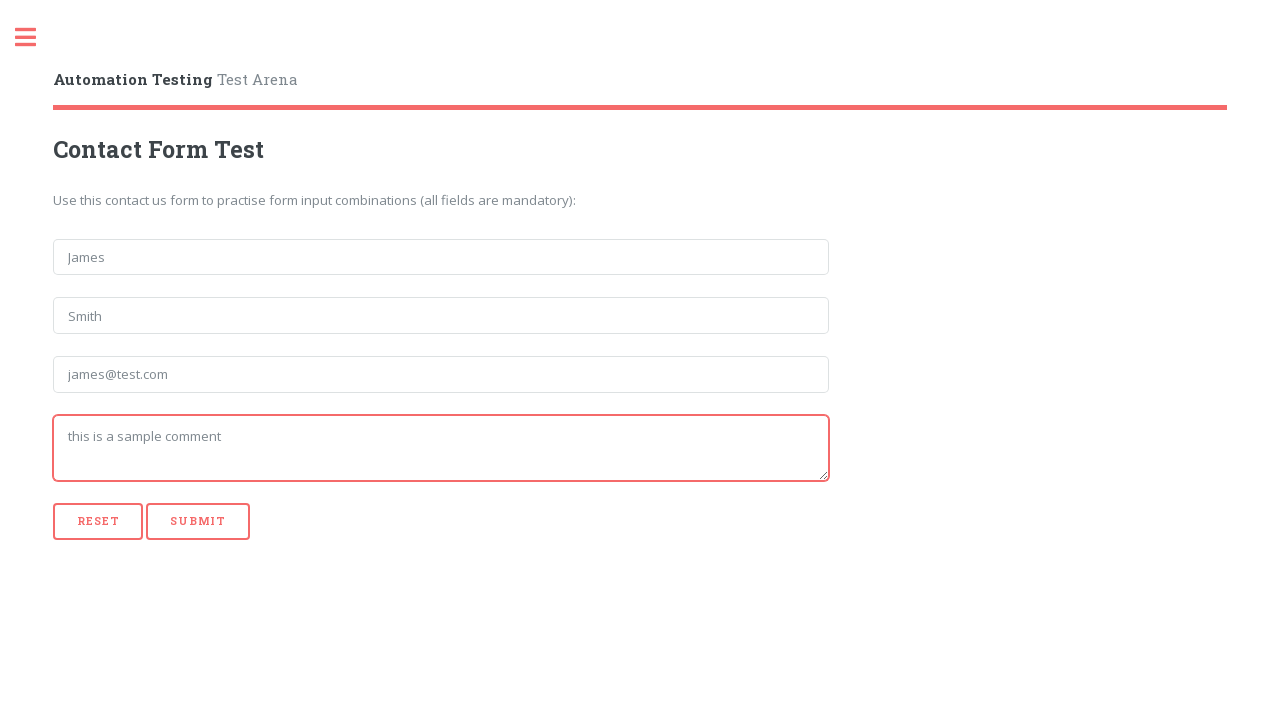

Located submit button element
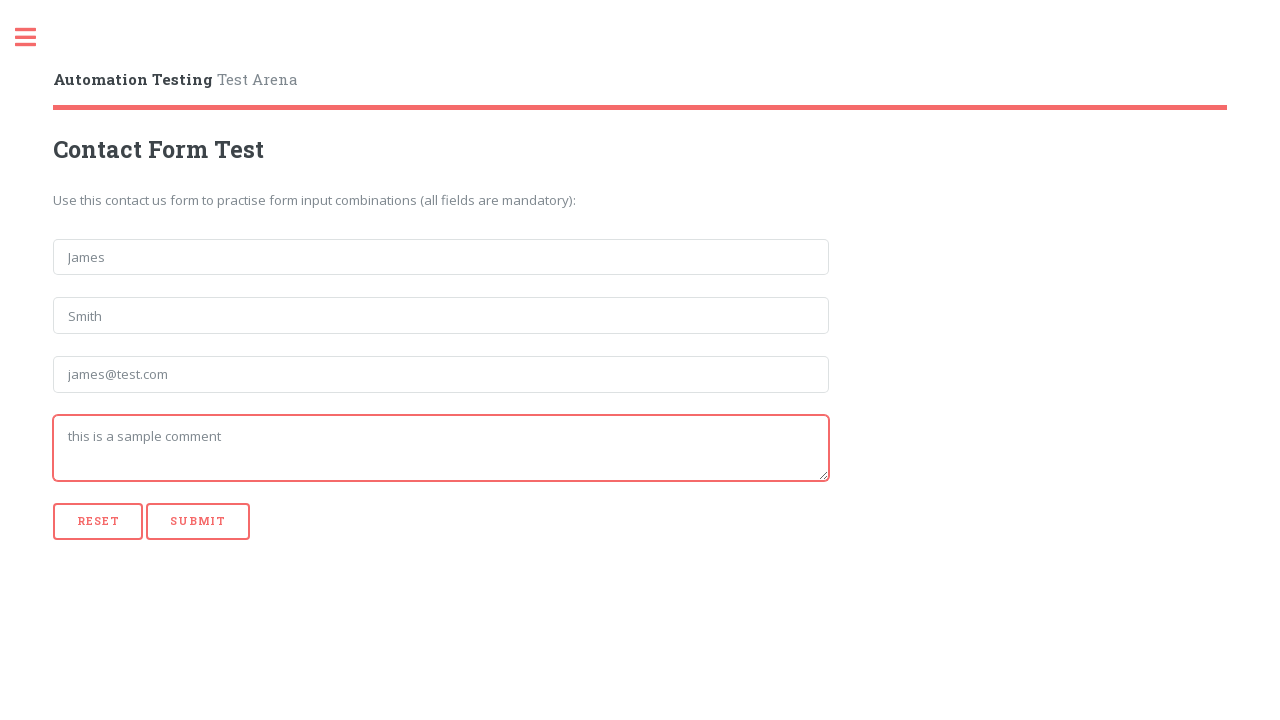

Executed JavaScript to click reset button then submit button
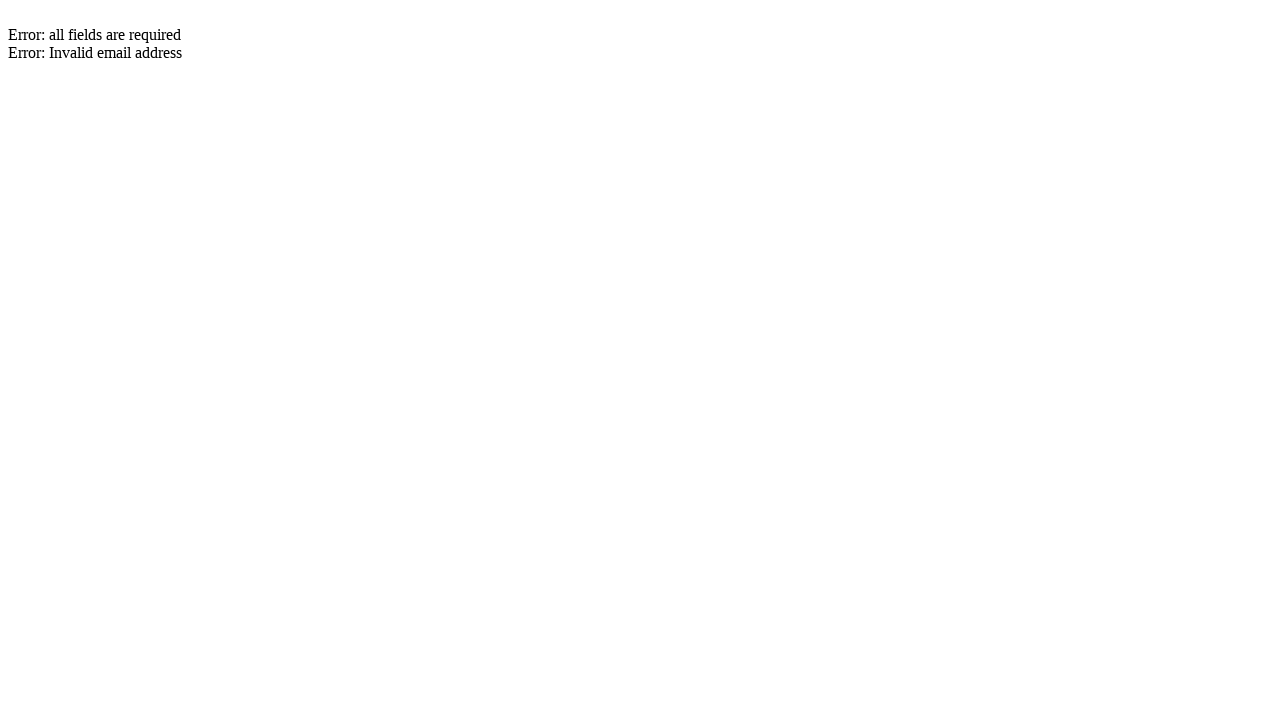

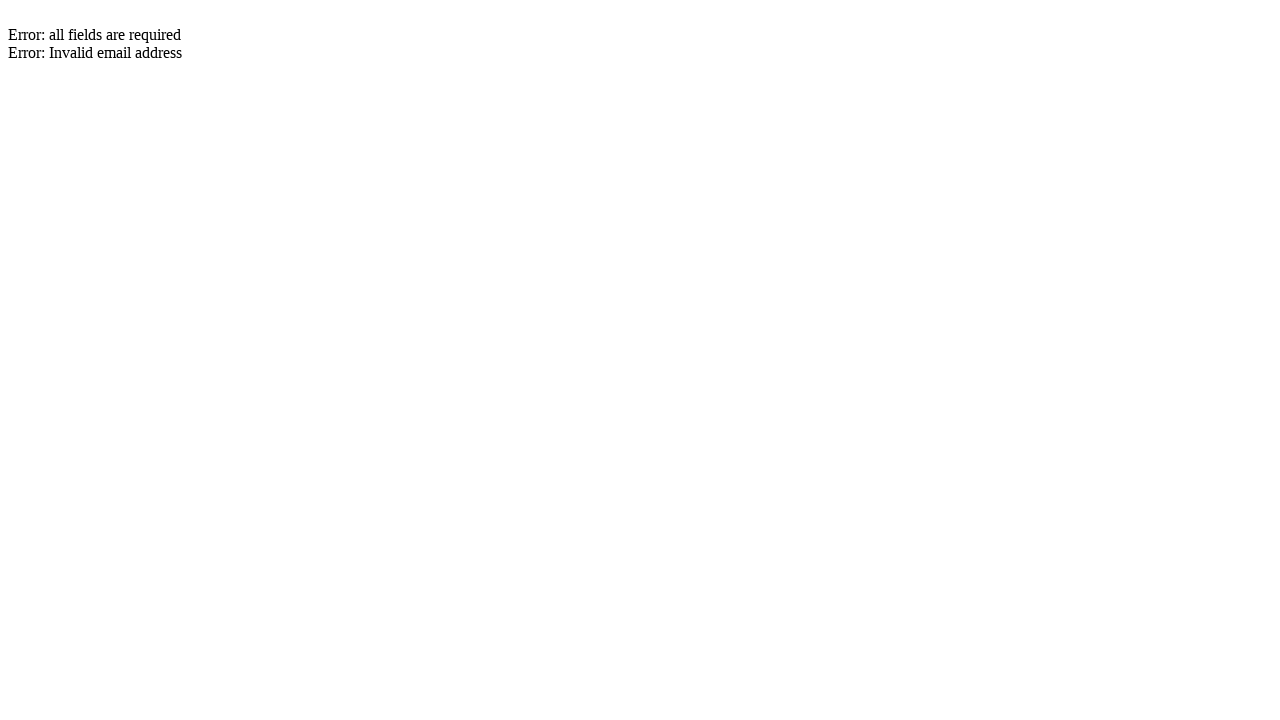